Tests dynamic loading by navigating to Example 1, clicking the start button, and waiting for the loading indicator to disappear.

Starting URL: https://the-internet.herokuapp.com

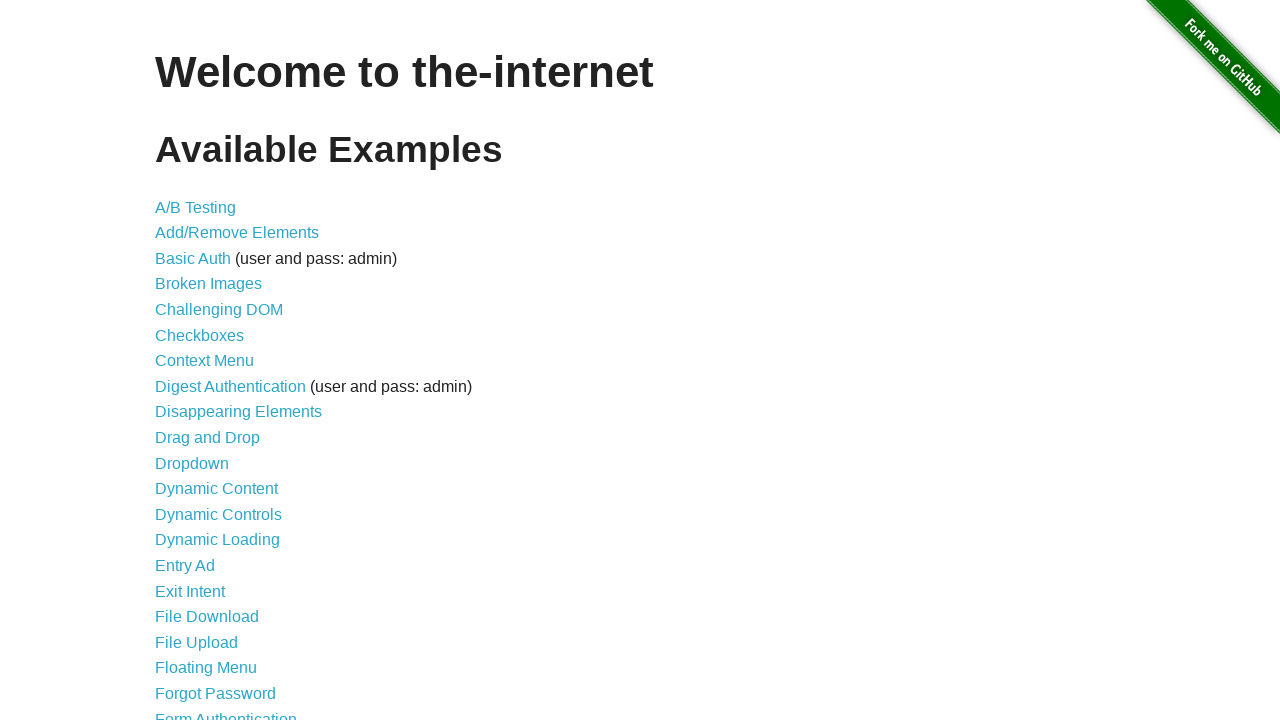

Clicked on Dynamic Loading link at (218, 540) on text=Dynamic Loading
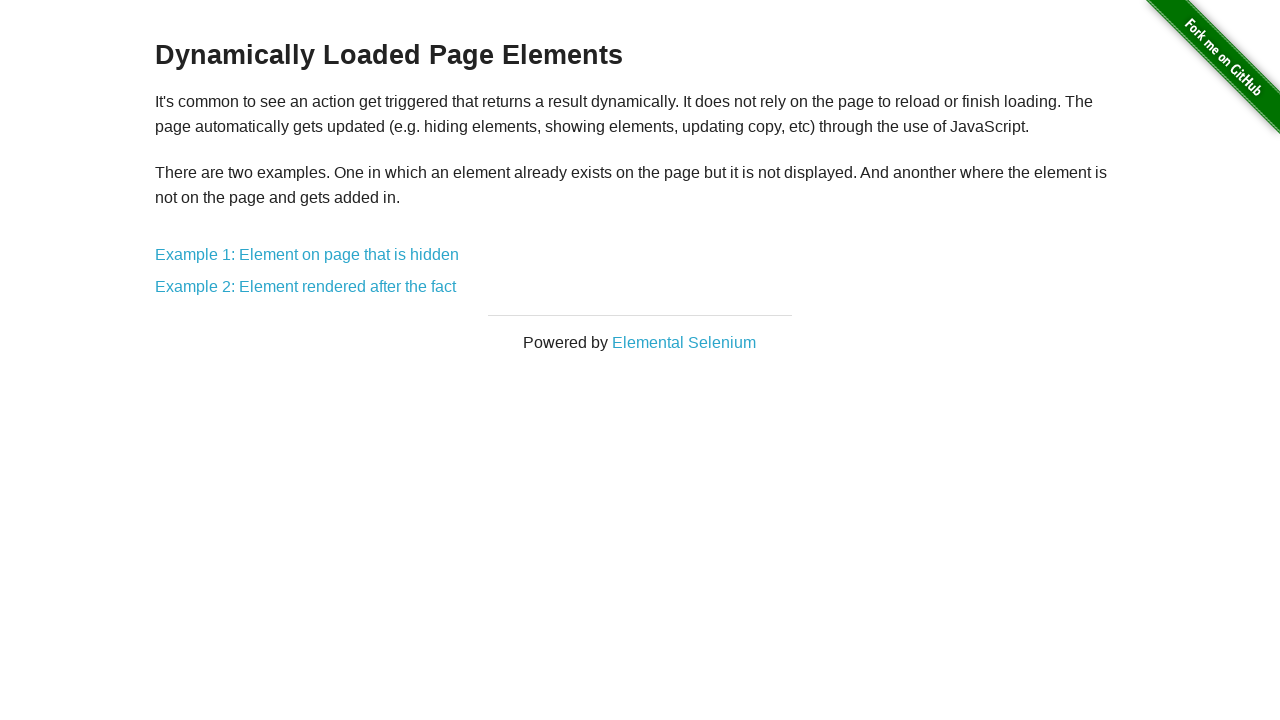

Clicked on Example 1 link at (307, 255) on text=Example 1:
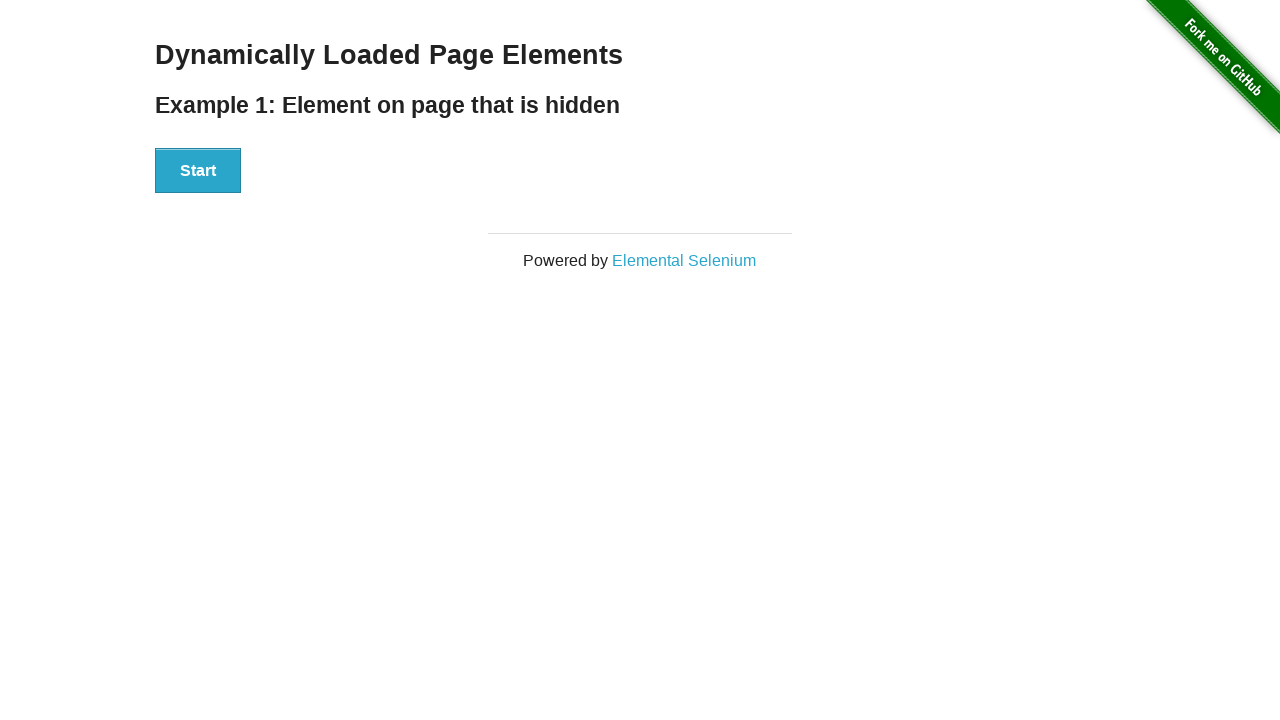

Clicked the Start button at (198, 171) on button
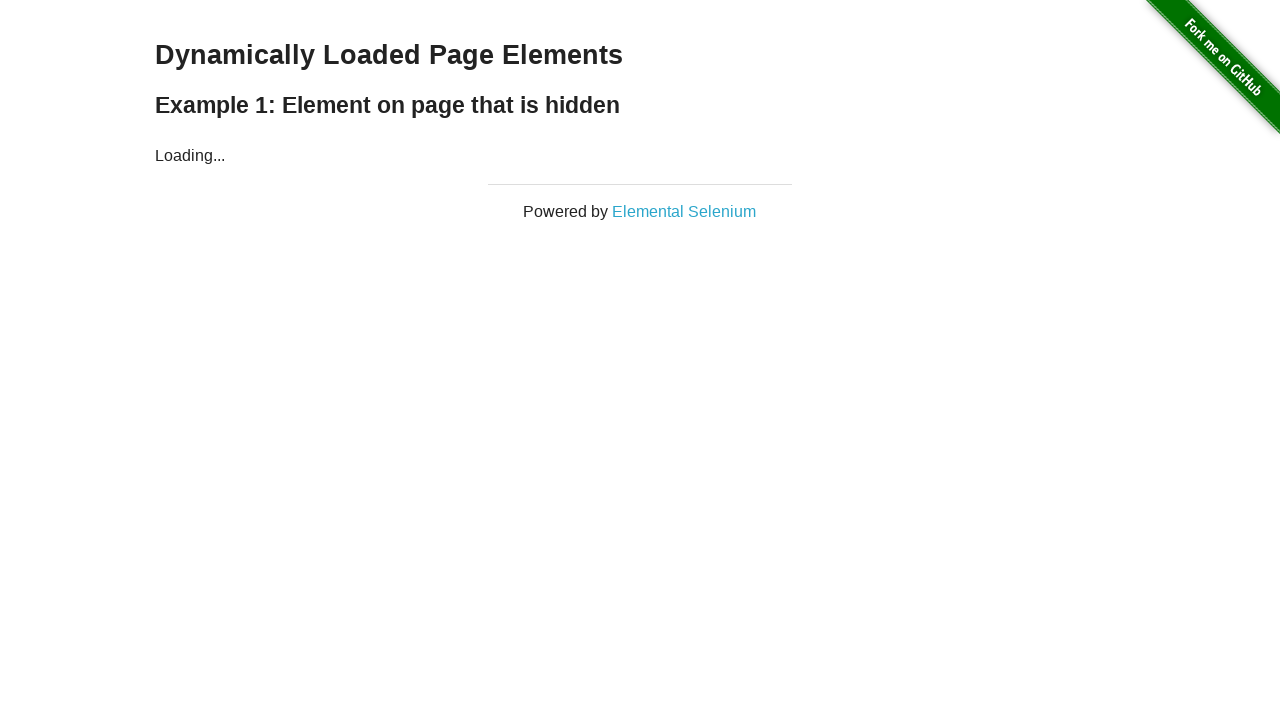

Loading indicator disappeared
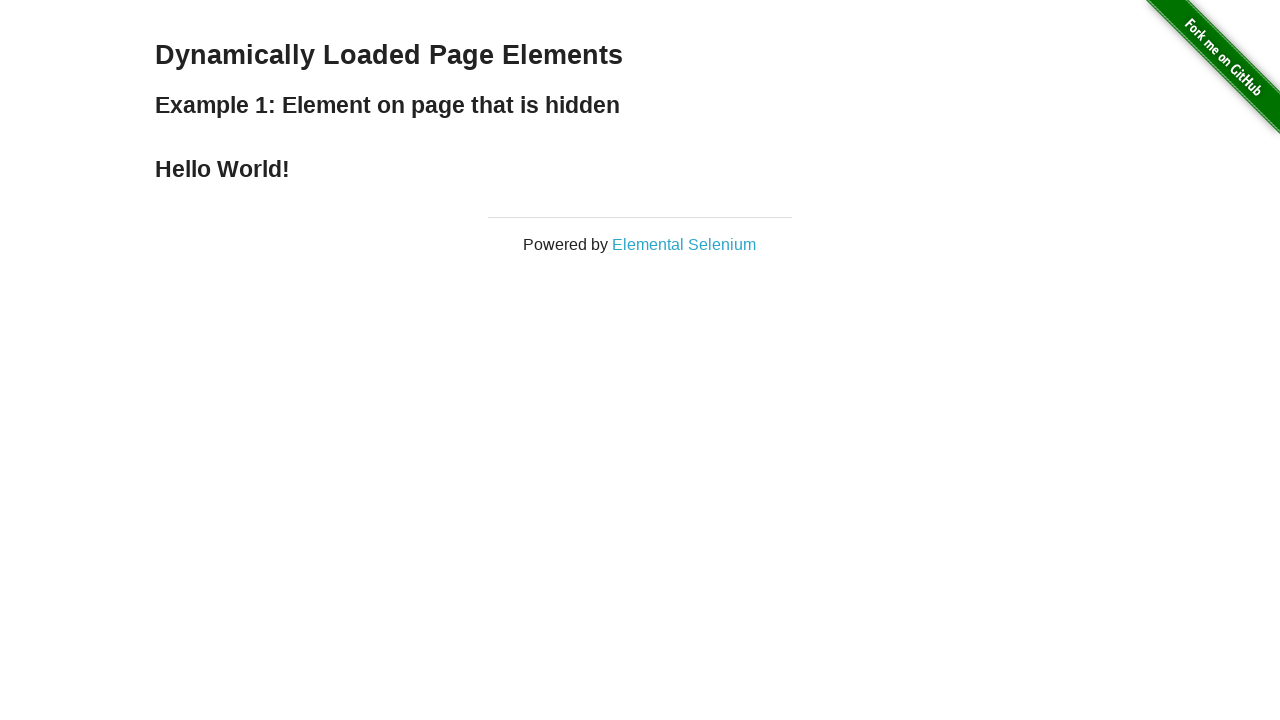

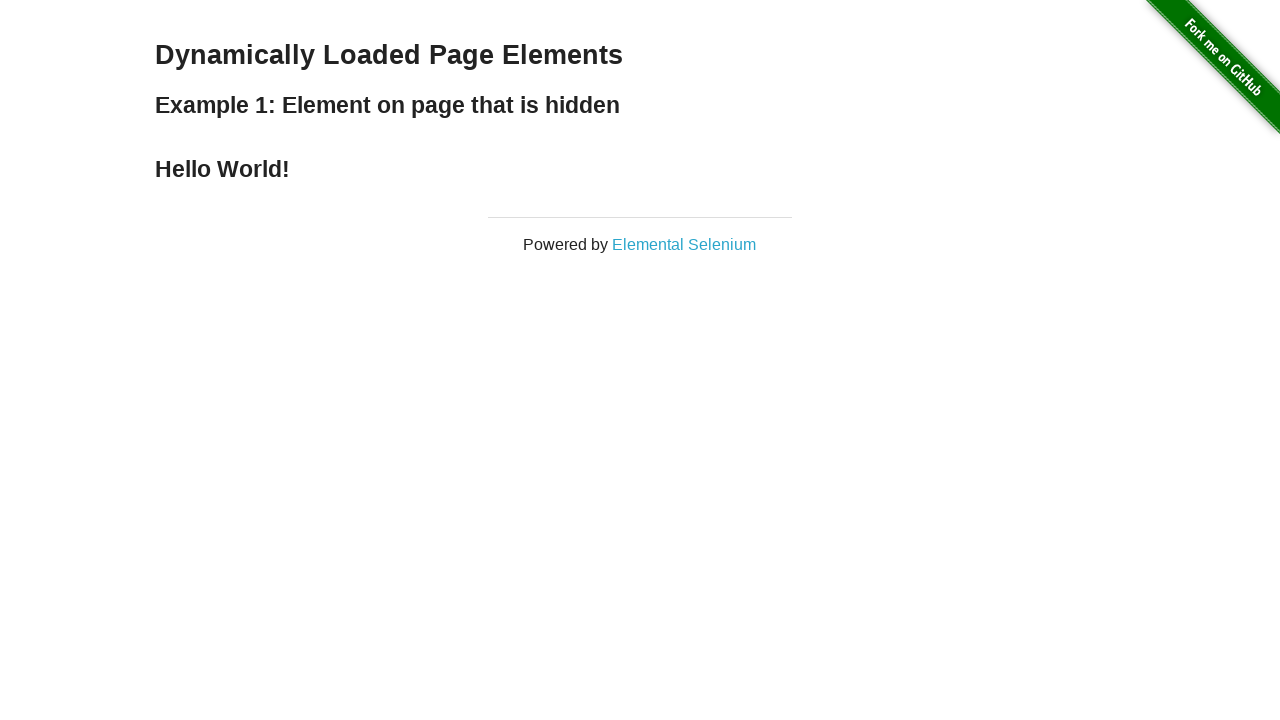